Verifies that Visa and MasterCard logos are displayed on the MTS homepage

Starting URL: https://www.mts.by/

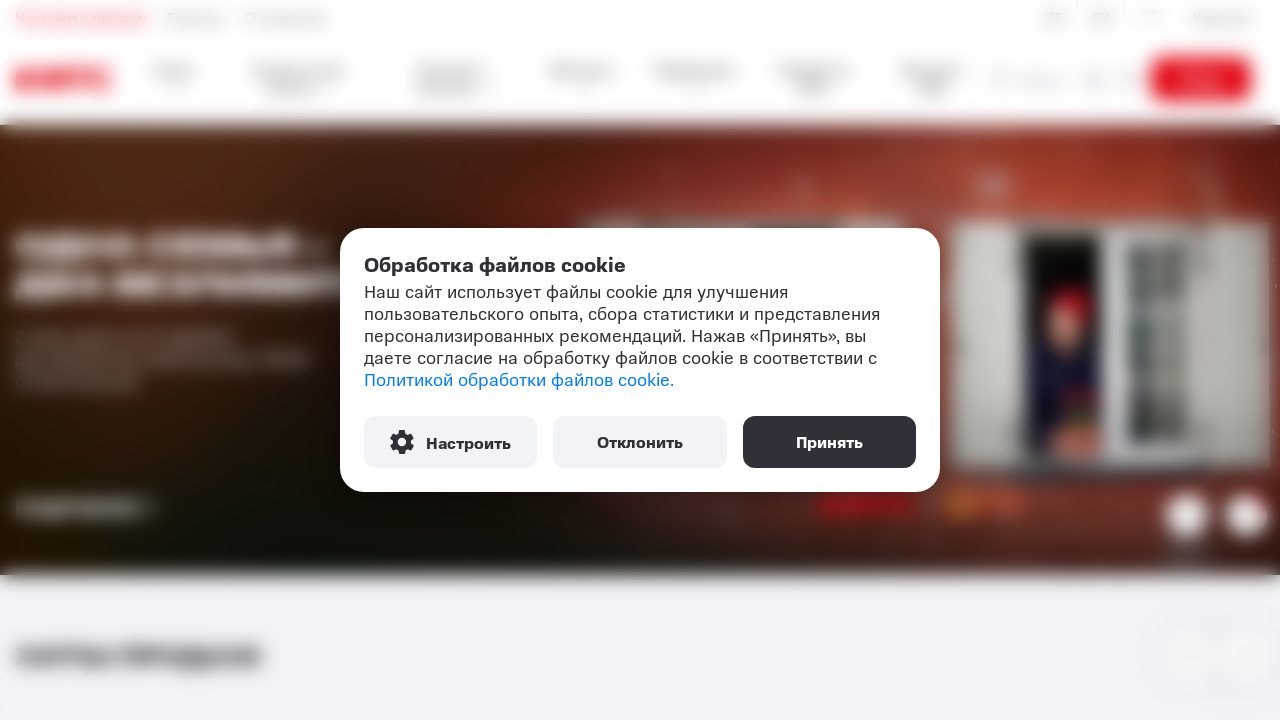

Visa logo is visible on MTS homepage
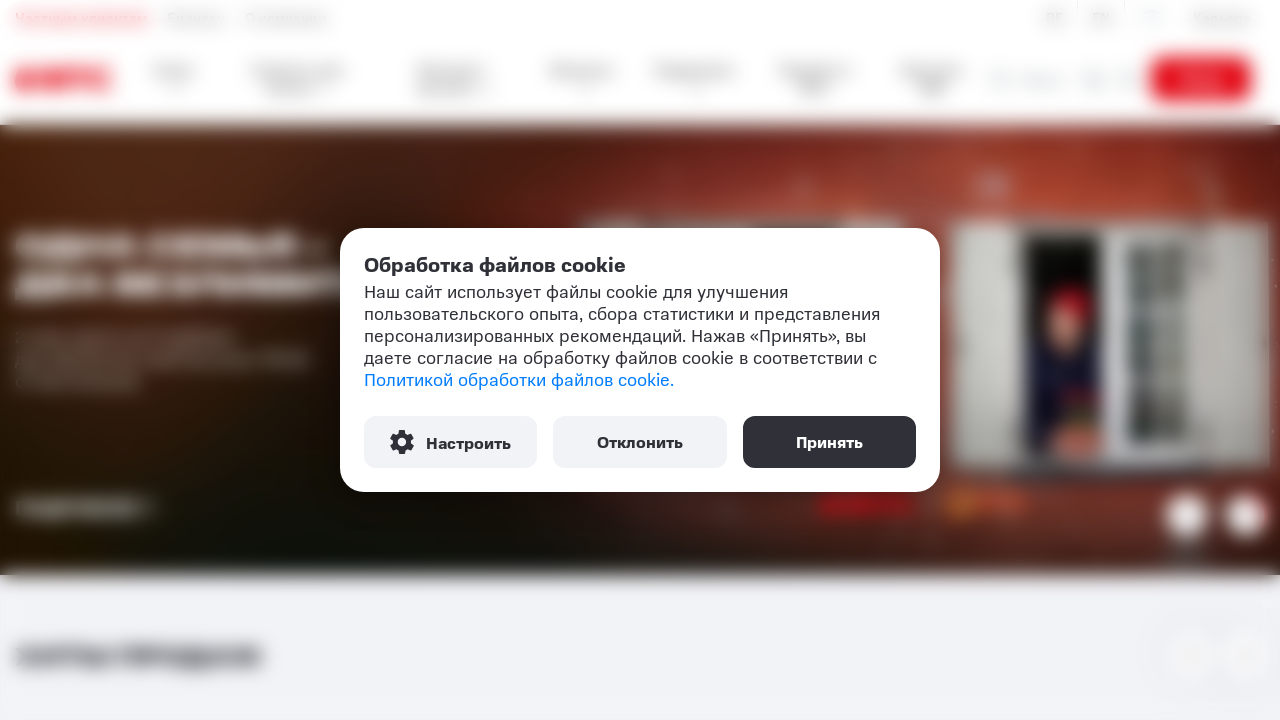

MasterCard logo is visible on MTS homepage
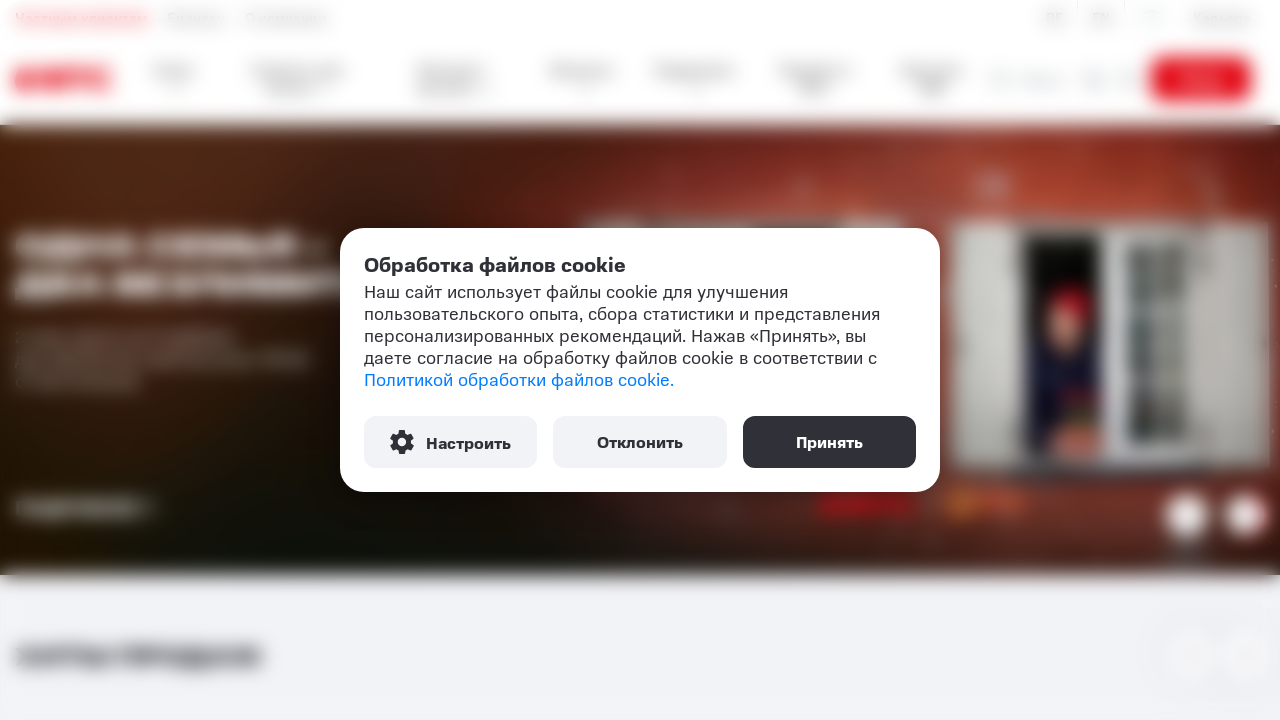

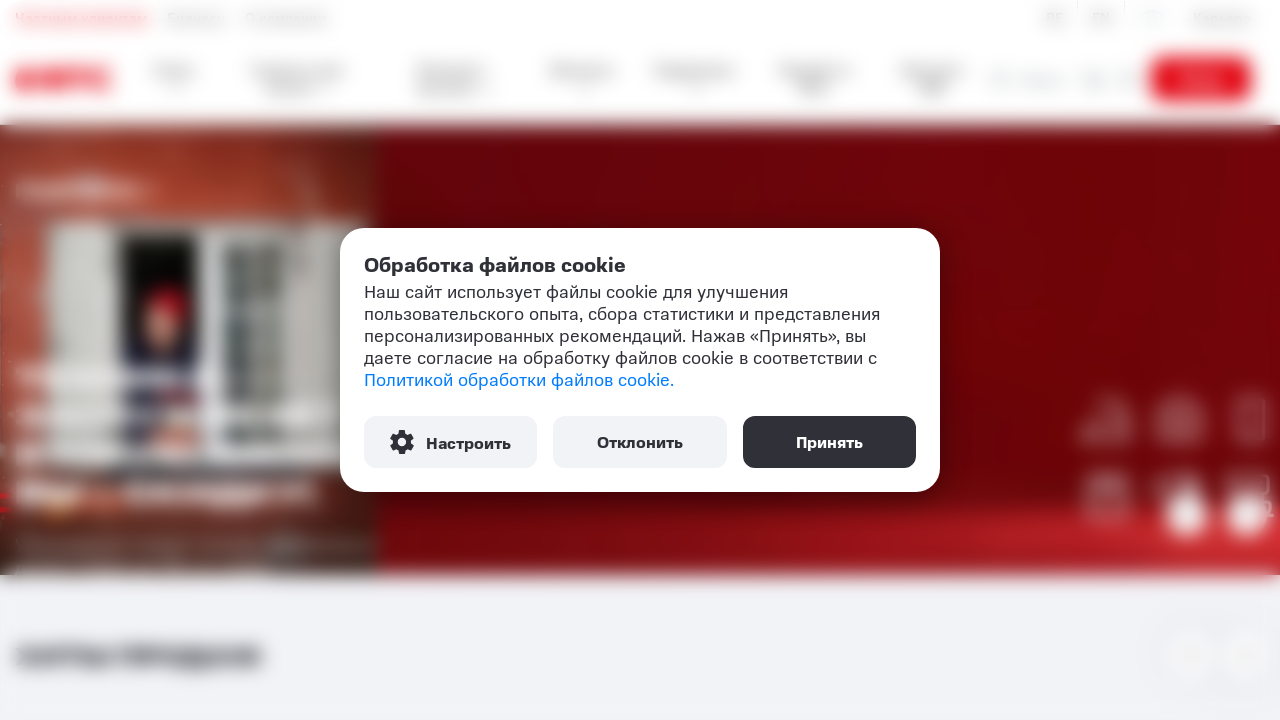